Adds multiple vegetables (Brocolli, Tomato, Brinjal, Beetroot) to cart by finding them in the product list and clicking their add to cart buttons

Starting URL: https://rahulshettyacademy.com/seleniumPractise/#/

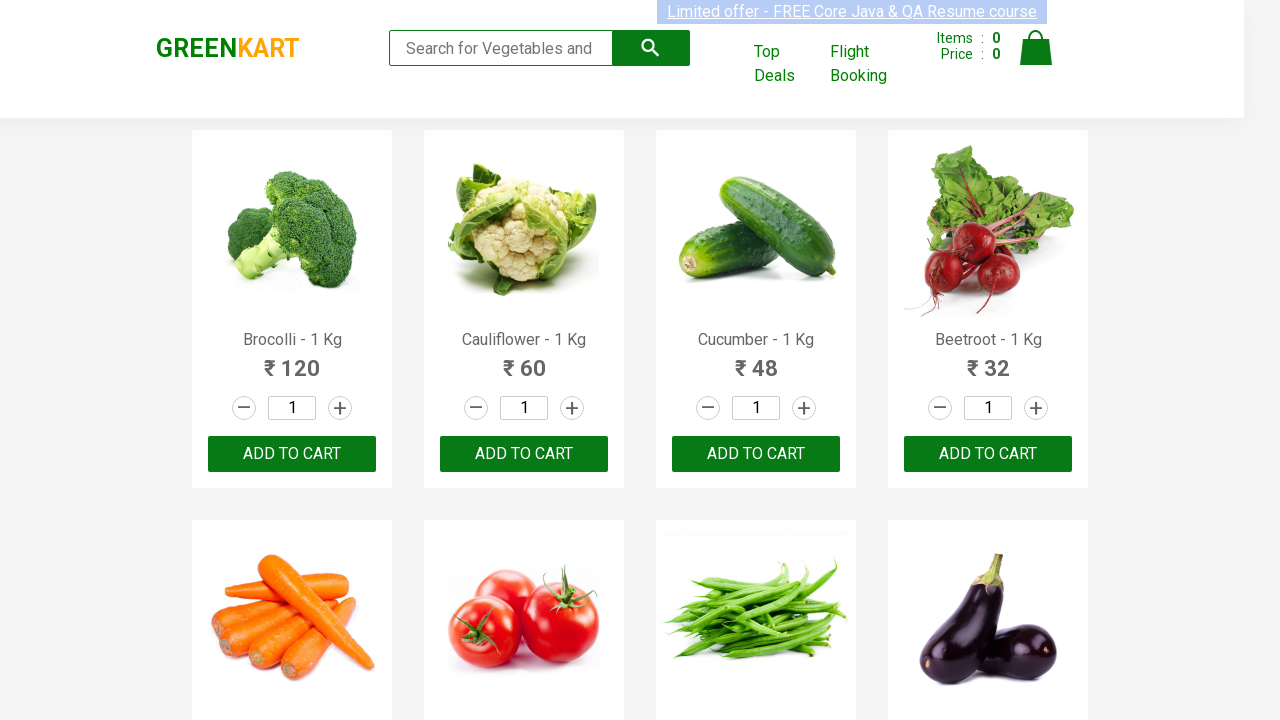

Waited for product list to load
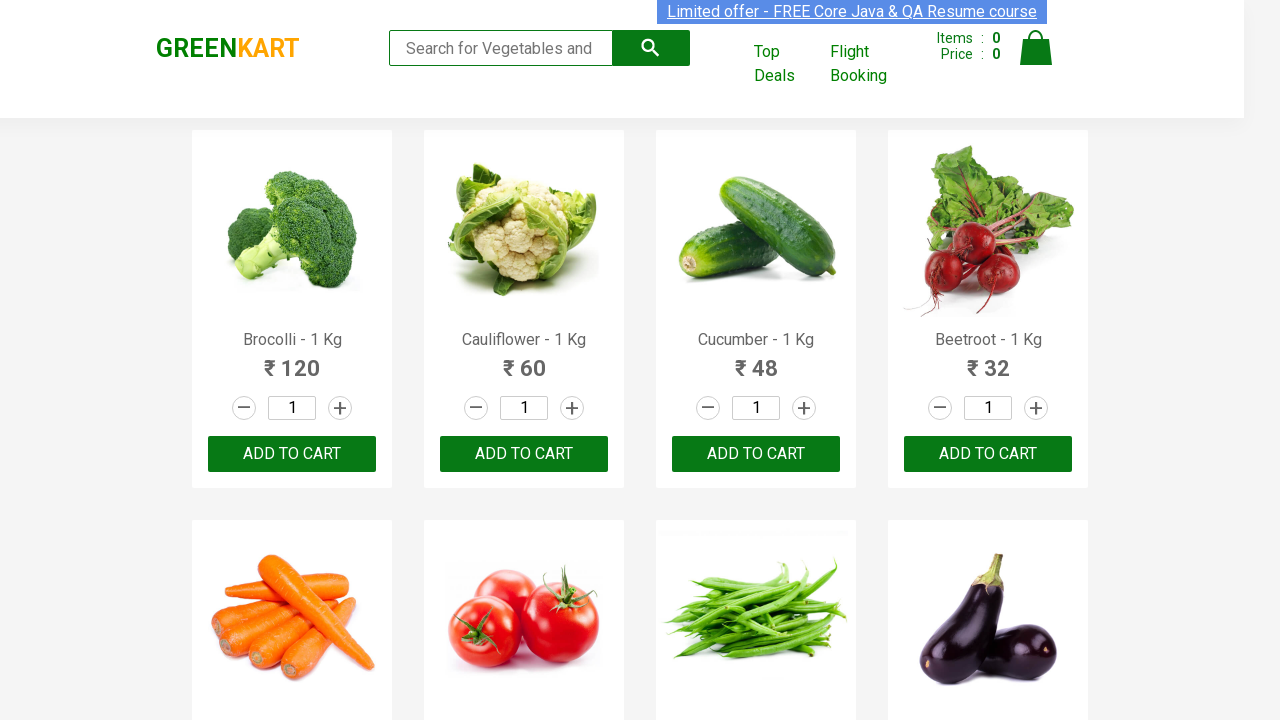

Retrieved all product name elements from the page
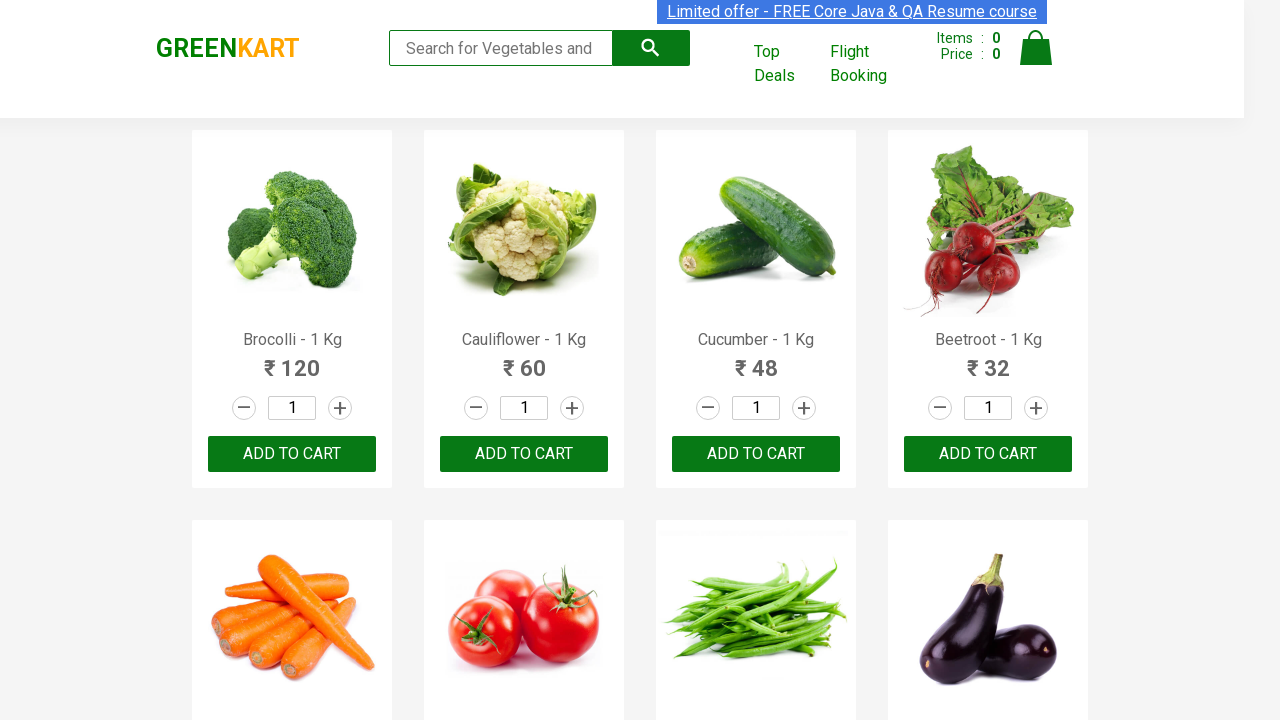

Retrieved all add to cart buttons from the page
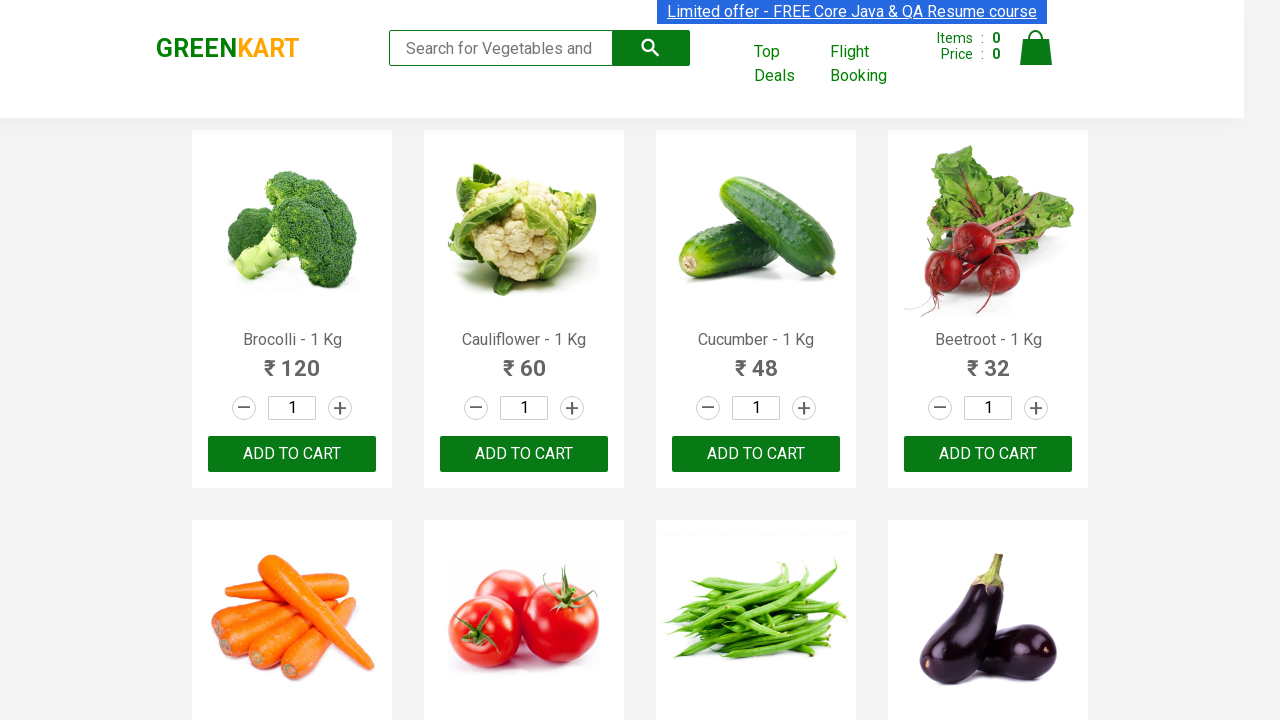

Added Brocolli to cart at (292, 454) on div.product-action > button >> nth=0
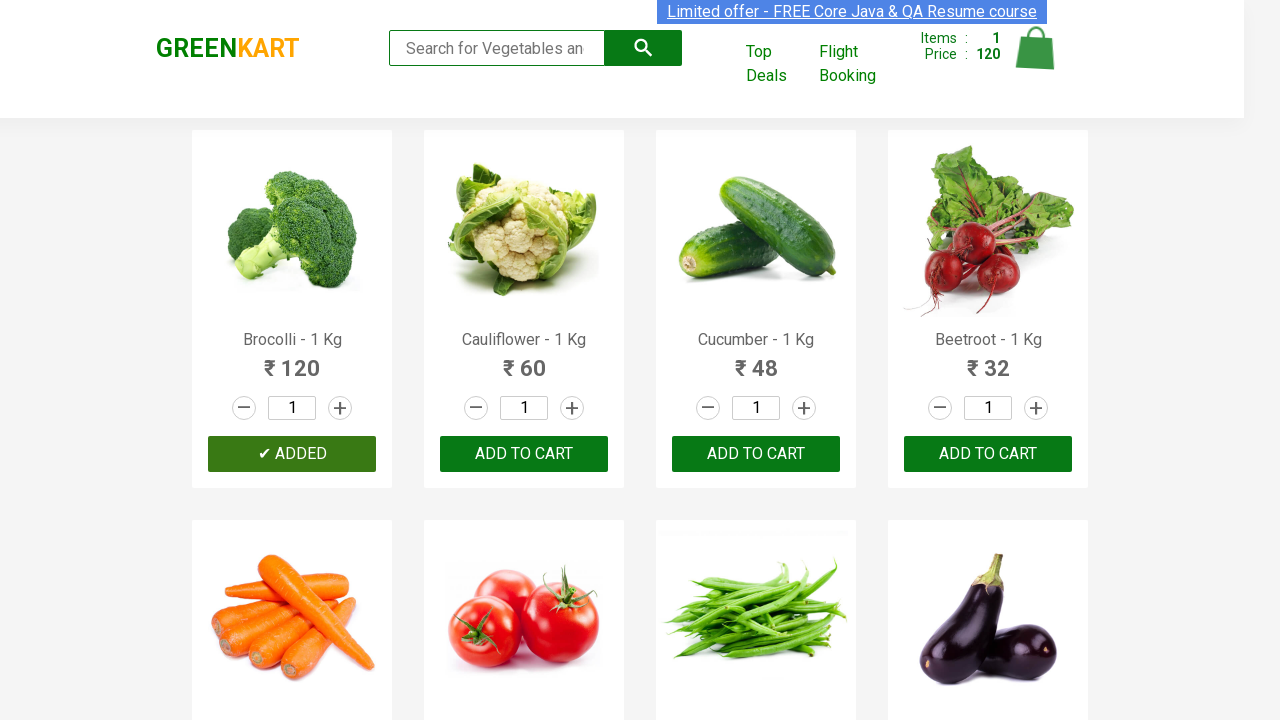

Waited 1 second before adding next item
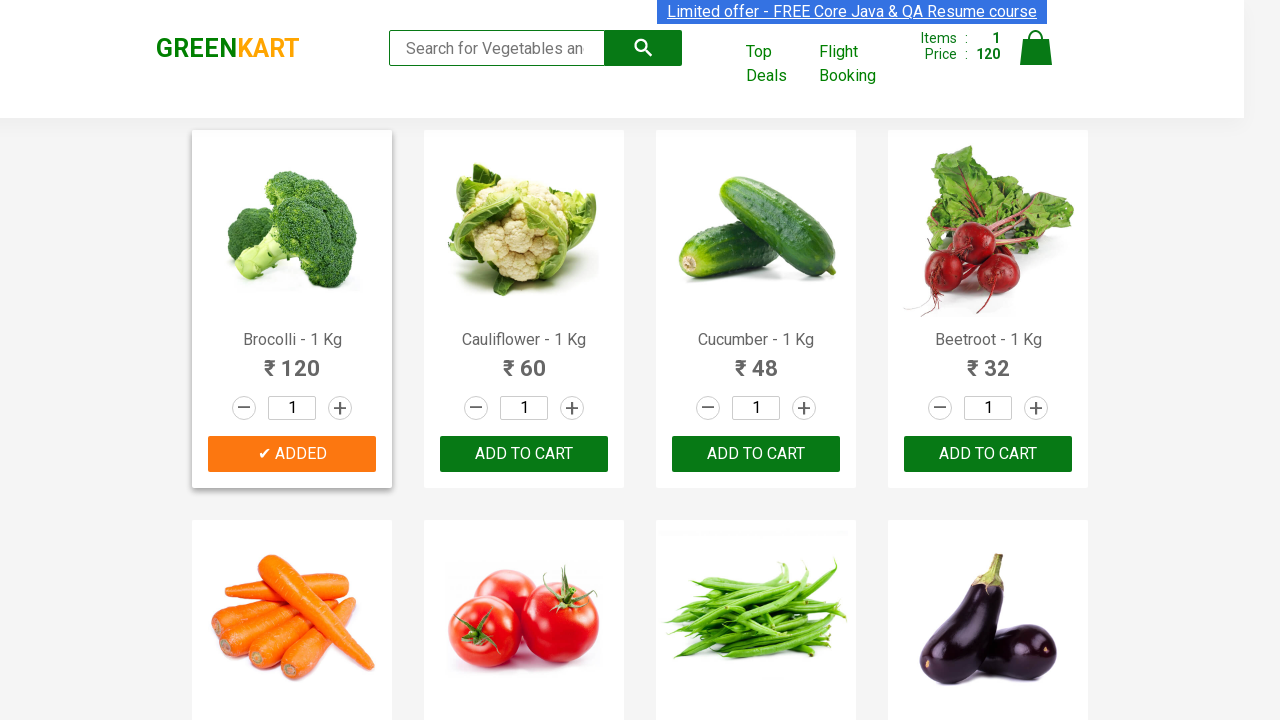

Added Beetroot to cart at (988, 454) on div.product-action > button >> nth=3
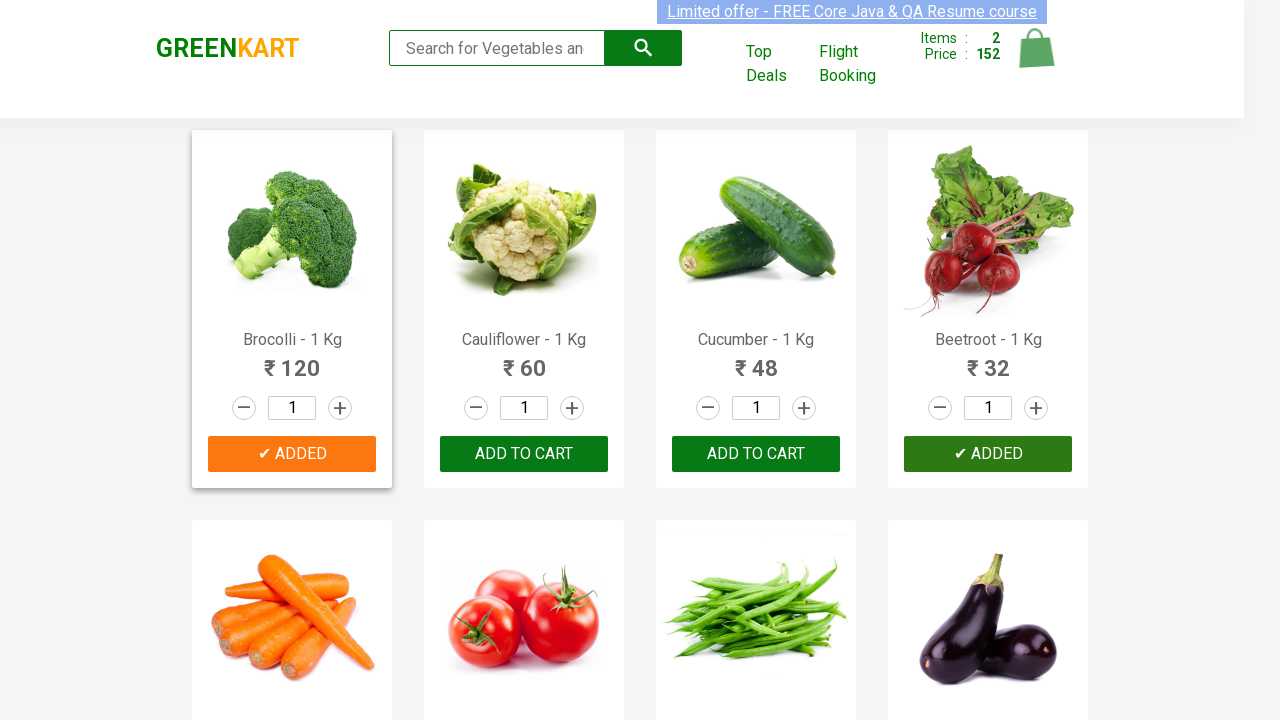

Waited 1 second before adding next item
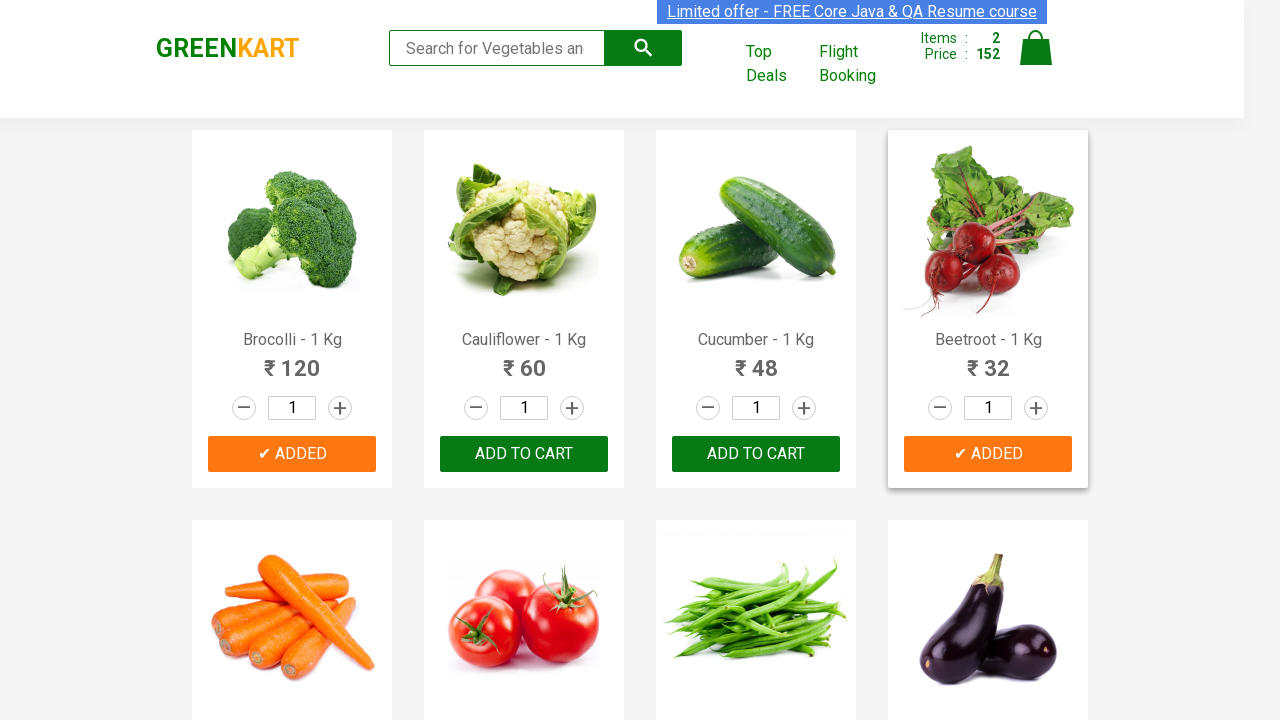

Added Tomato to cart at (524, 360) on div.product-action > button >> nth=5
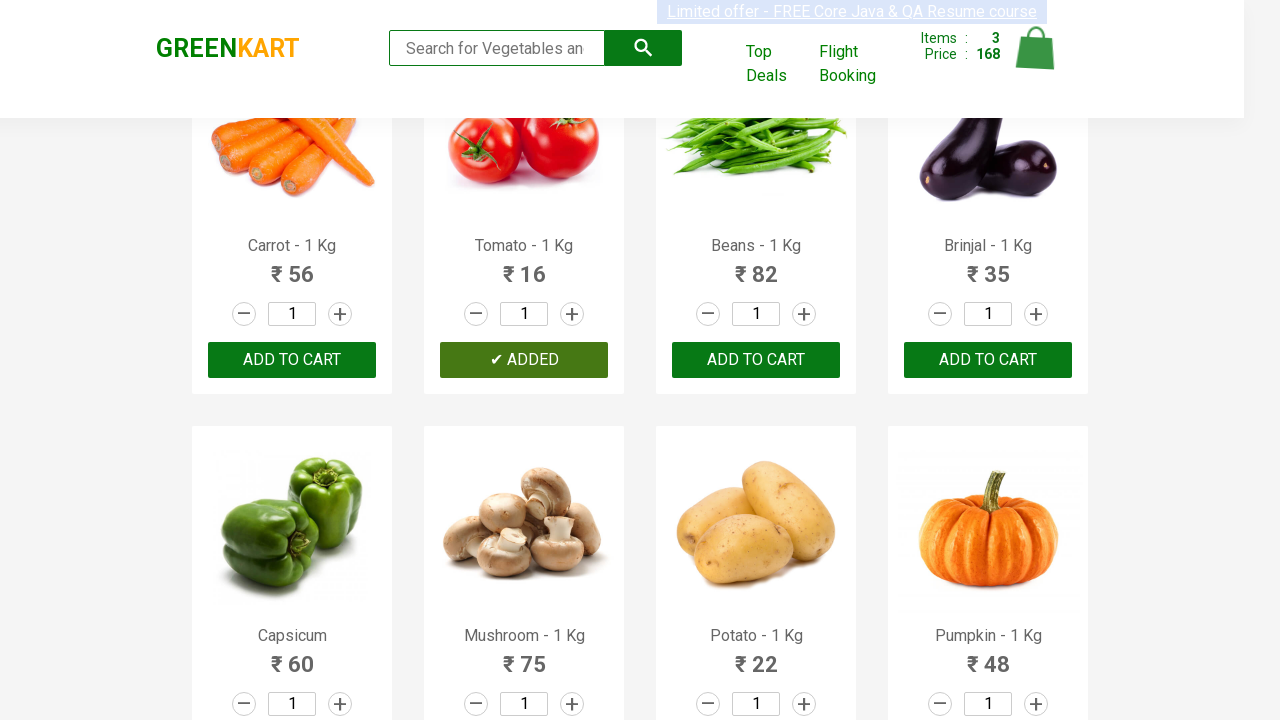

Waited 1 second before adding next item
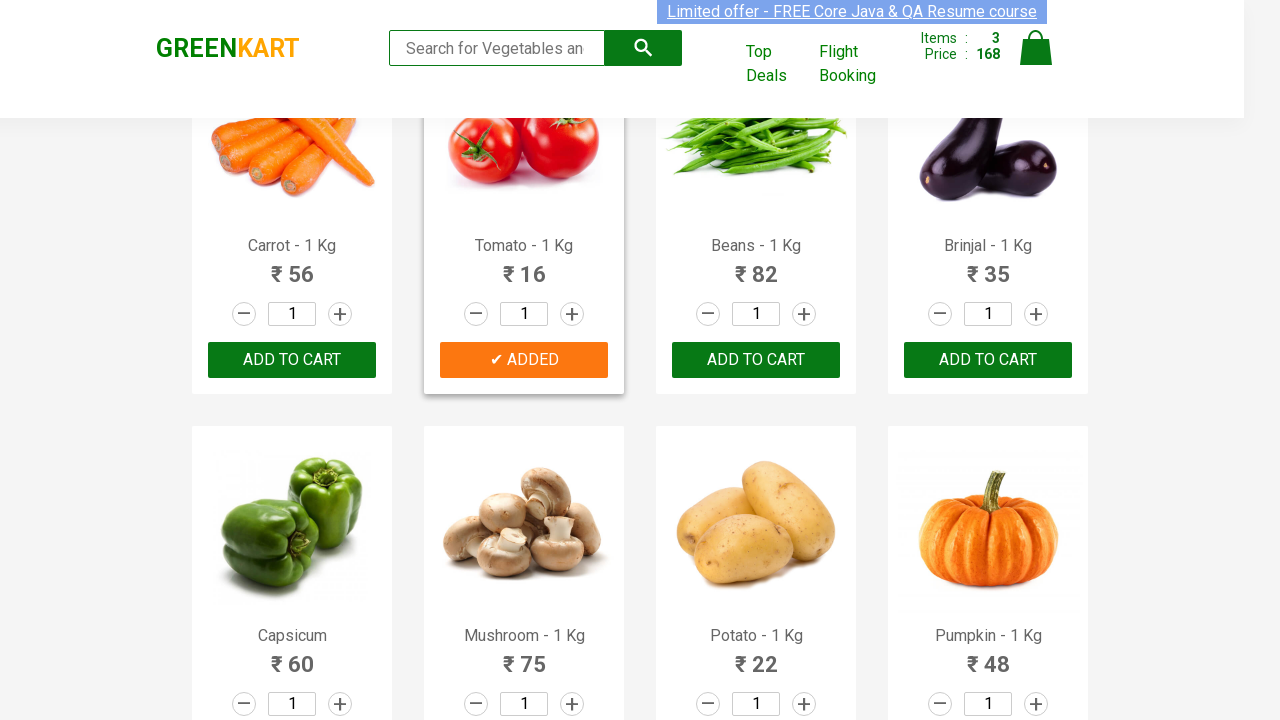

Added Brinjal to cart at (988, 360) on div.product-action > button >> nth=7
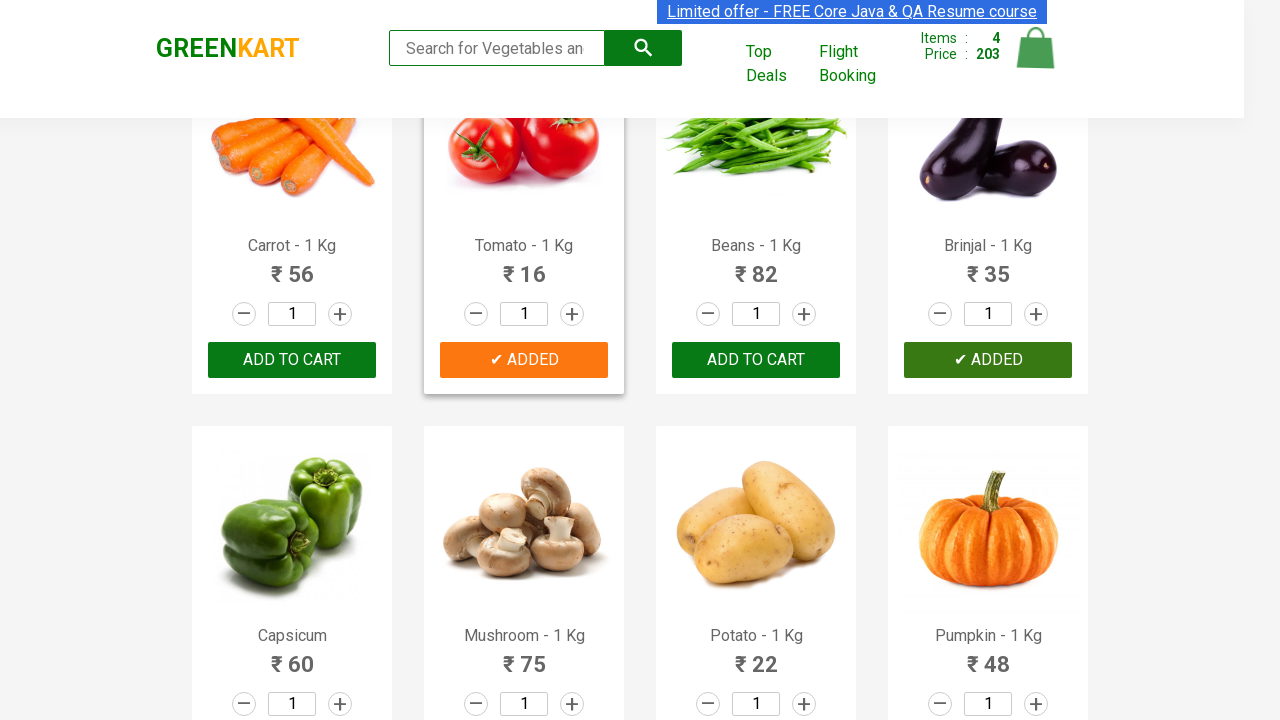

Waited 1 second before adding next item
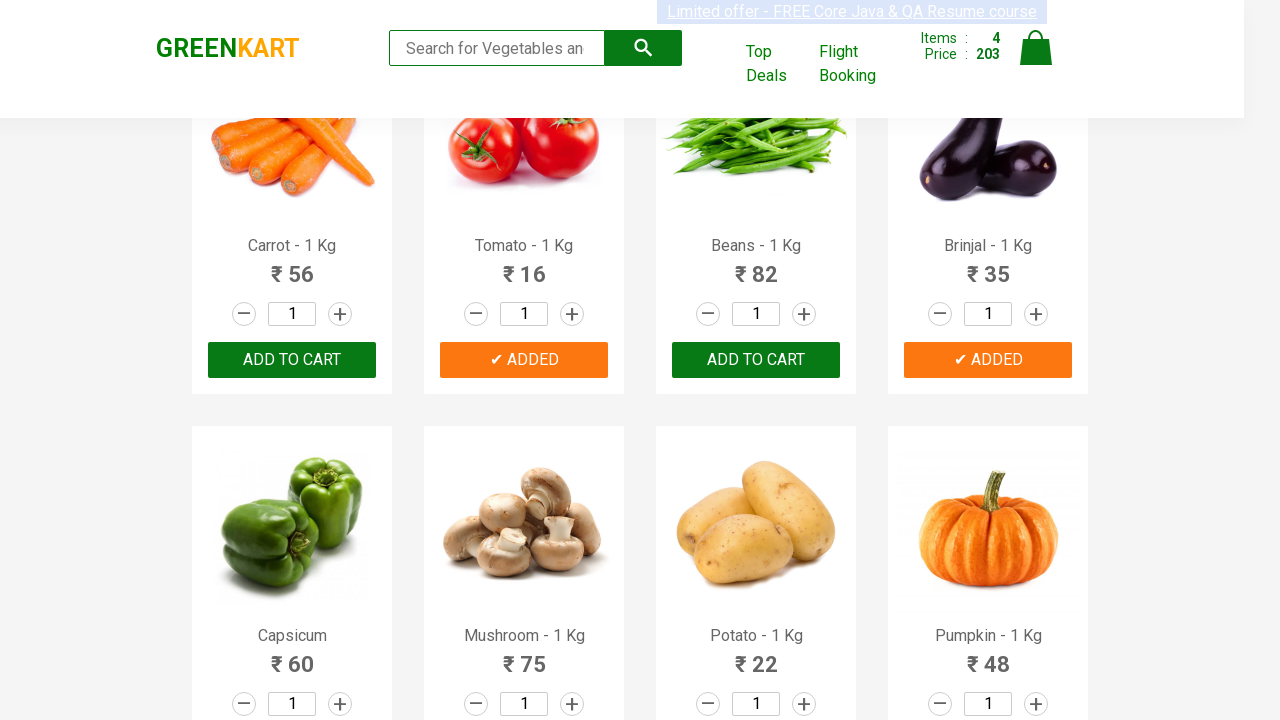

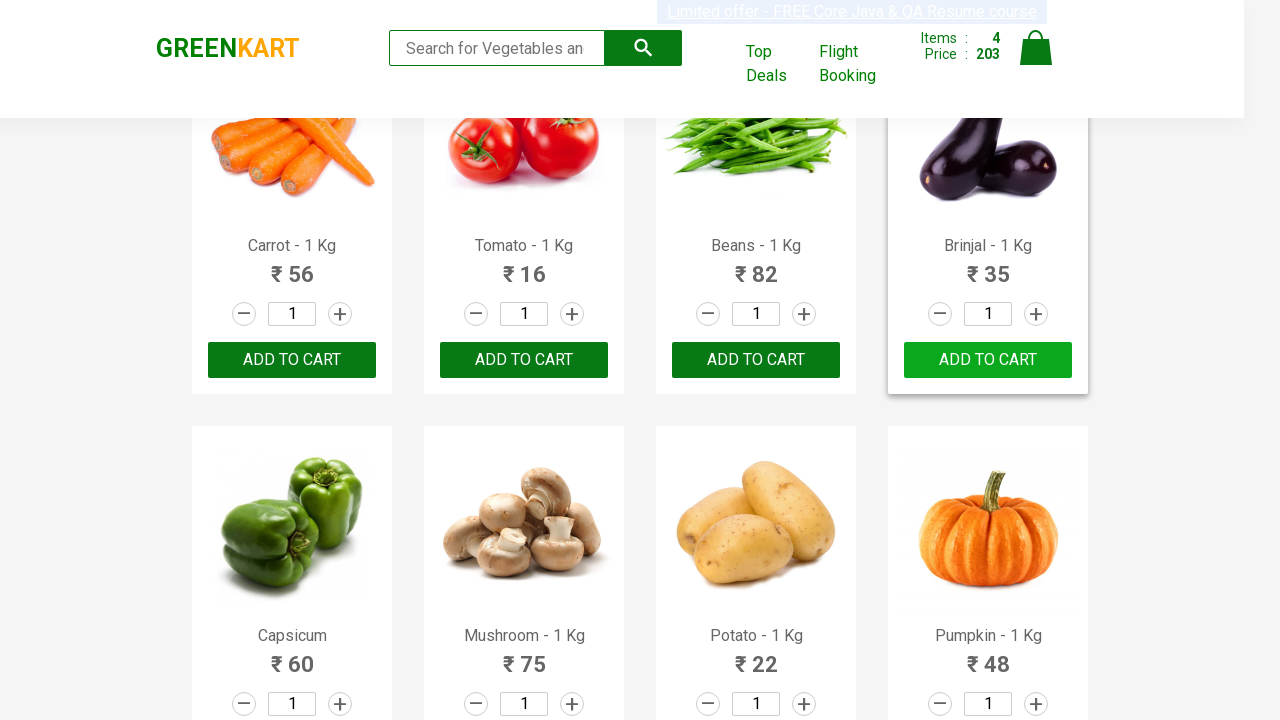